Tests calculator 5*5*5 operation using button clicks

Starting URL: http://mhunterak.github.io/calc.html

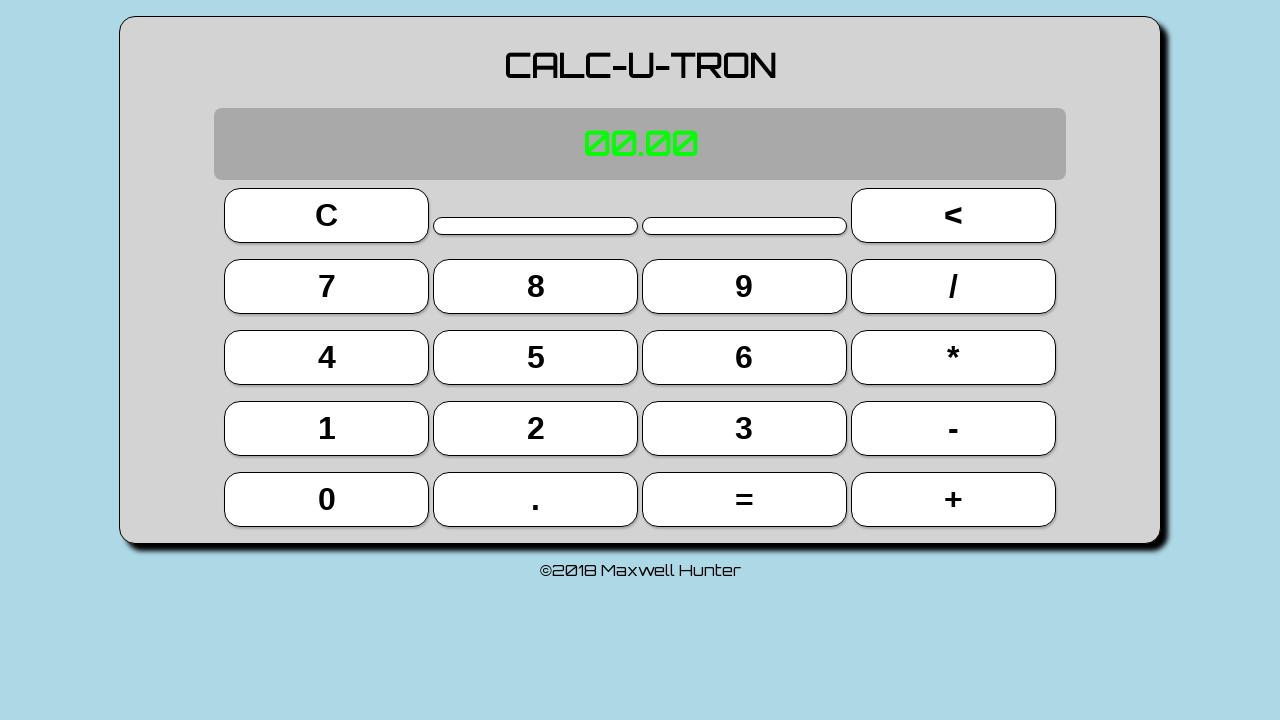

Waited for page to load (domcontentloaded)
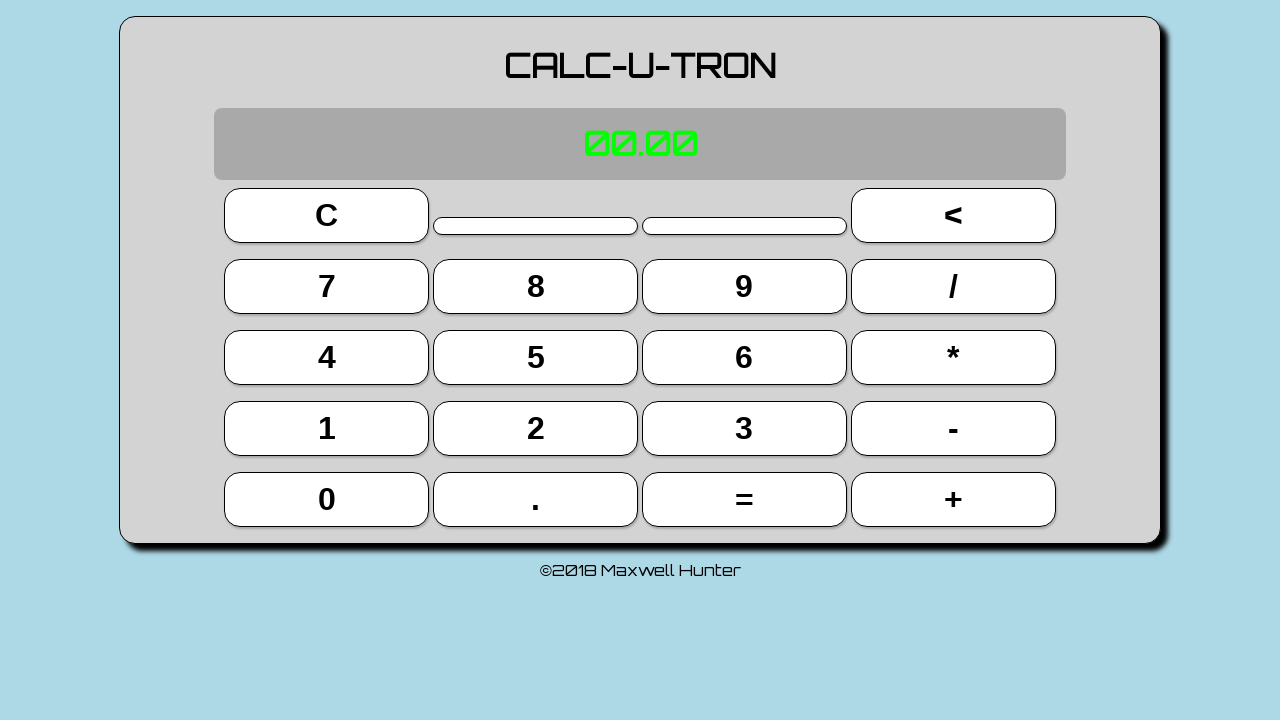

Located all calculator buttons
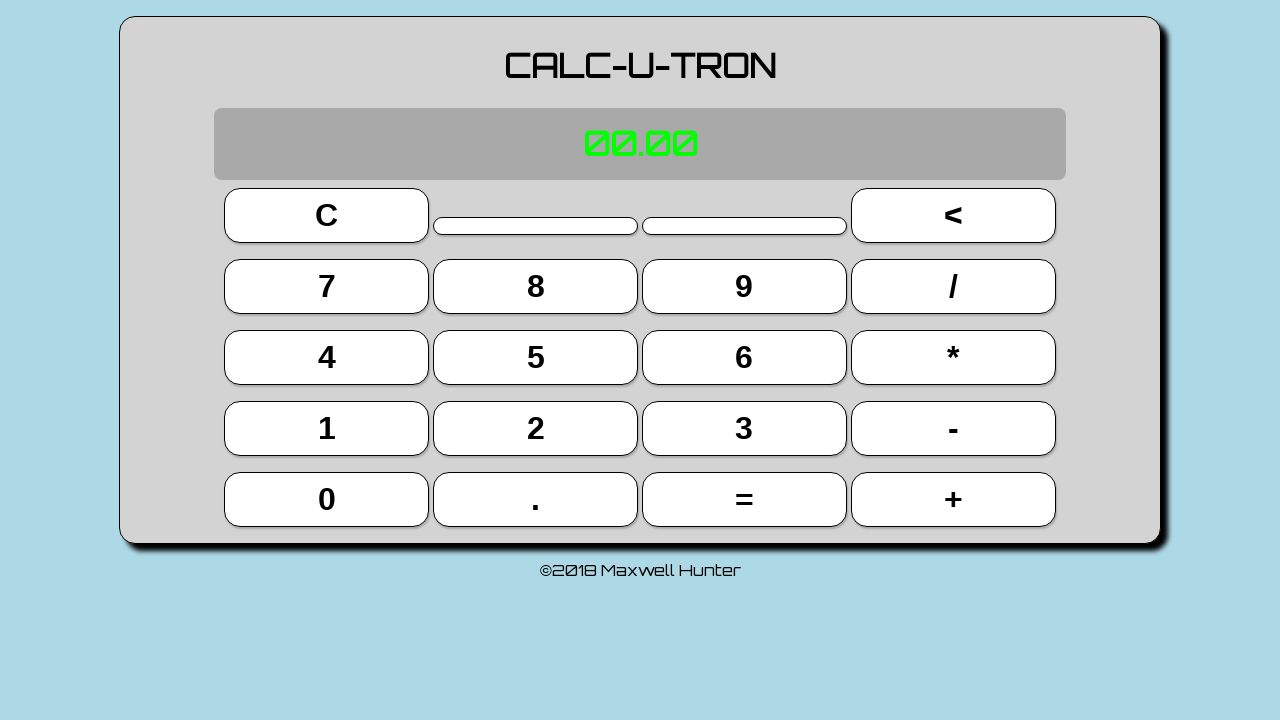

Clicked button 5 at (536, 357) on button >> nth=9
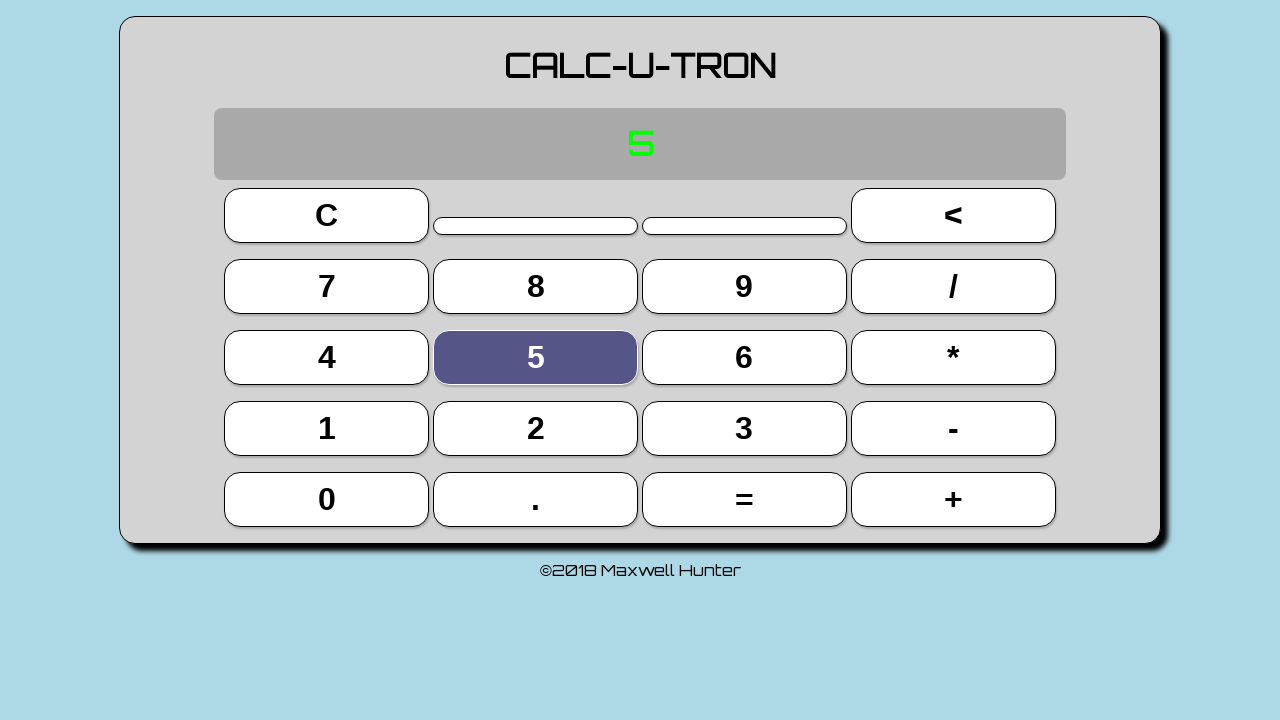

Clicked multiply button (*) at (953, 357) on button >> nth=11
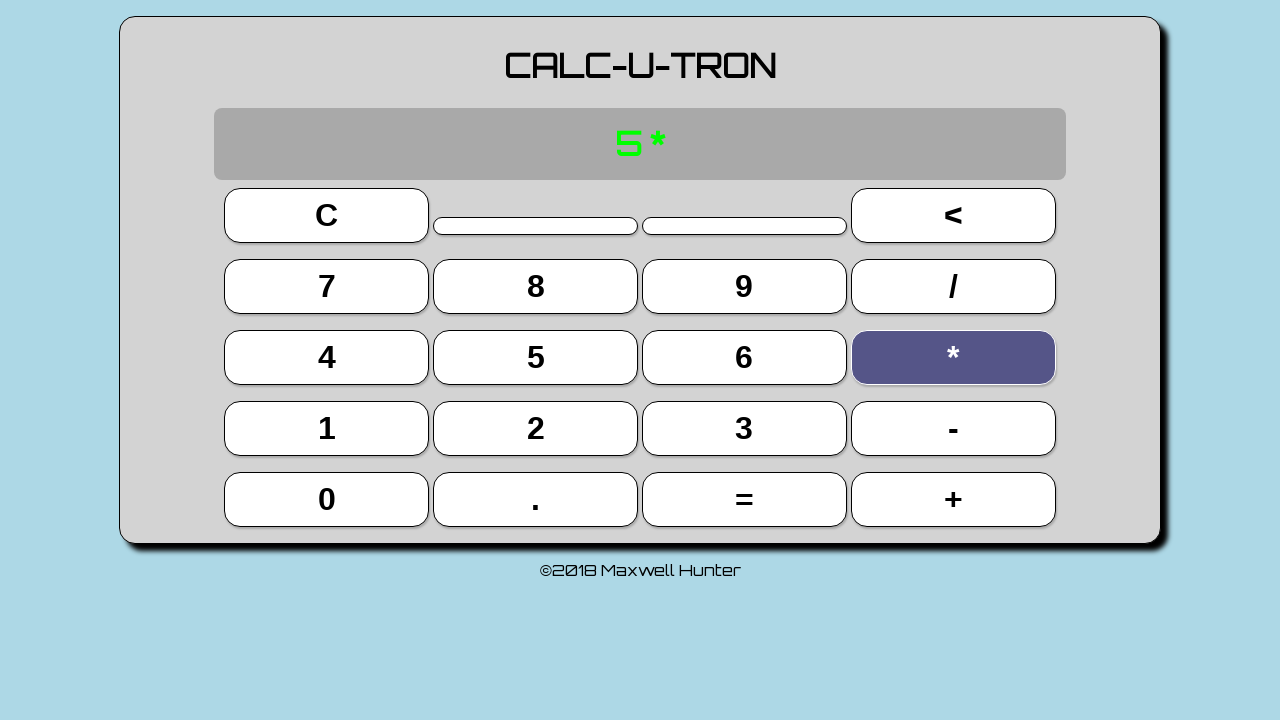

Clicked button 5 at (536, 357) on button >> nth=9
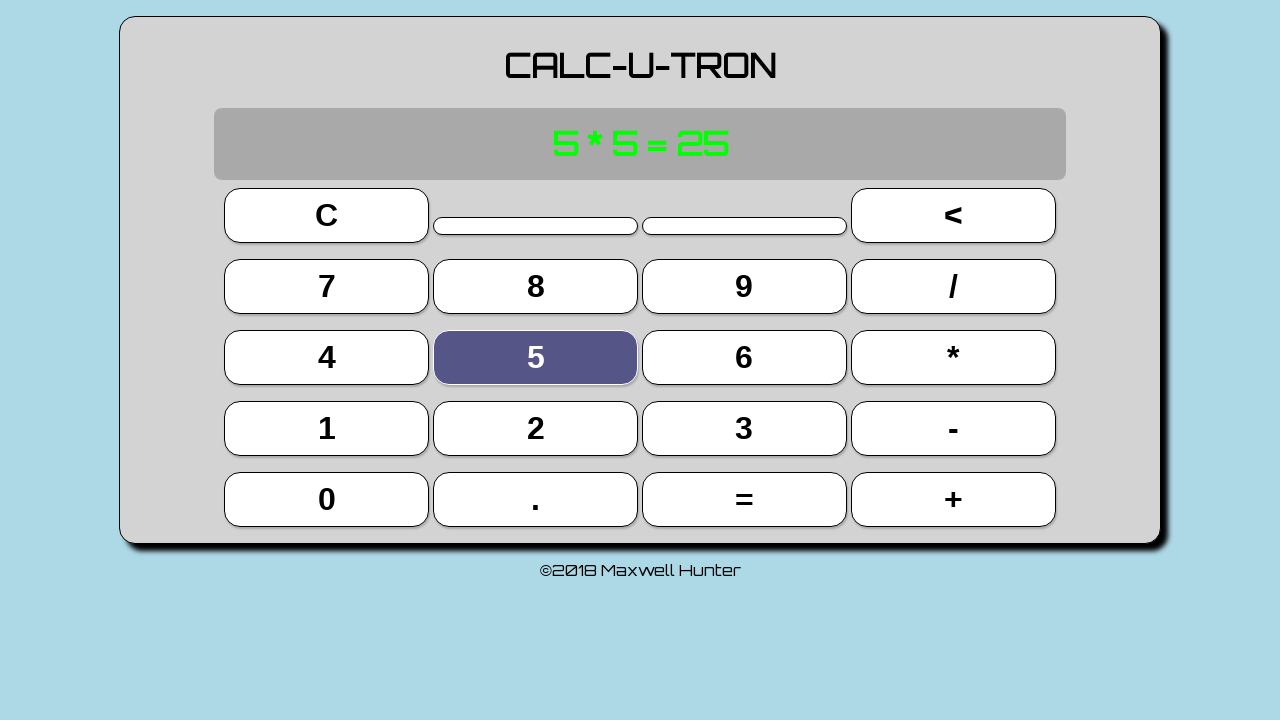

Clicked equals button (=), first operation complete: 5*5=25 at (744, 499) on button >> nth=18
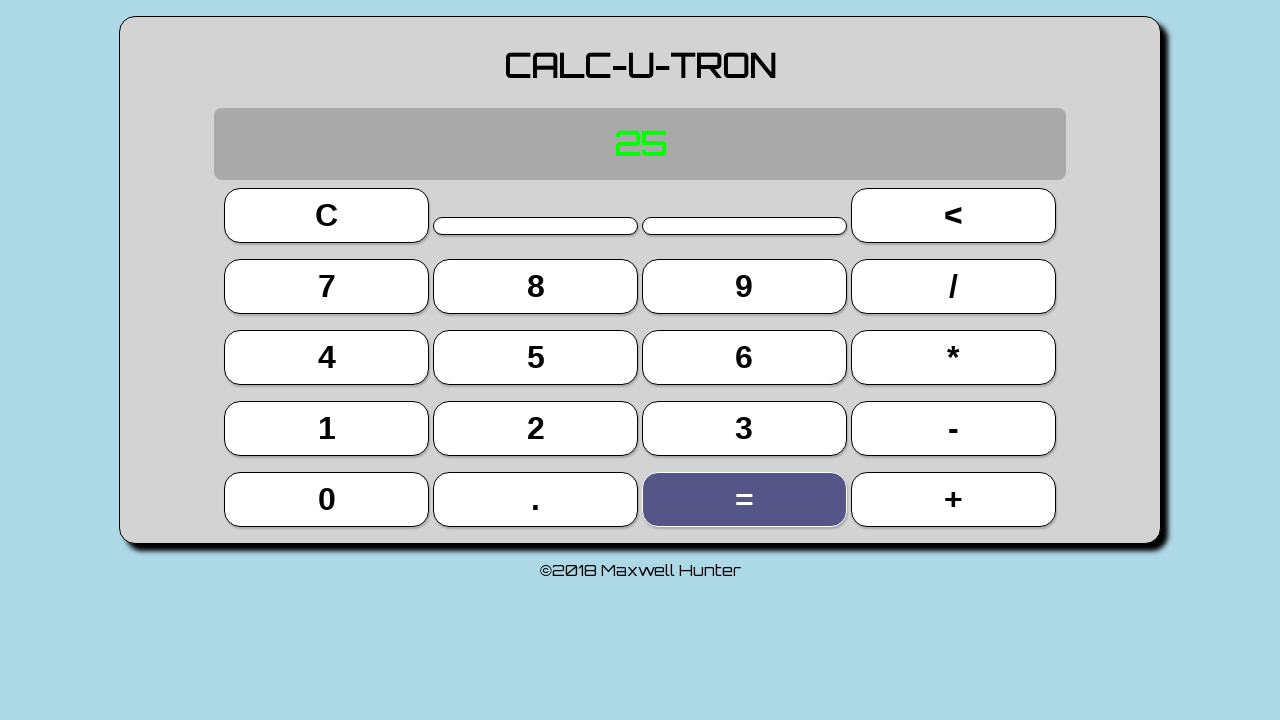

Clicked multiply button (*) at (953, 357) on button >> nth=11
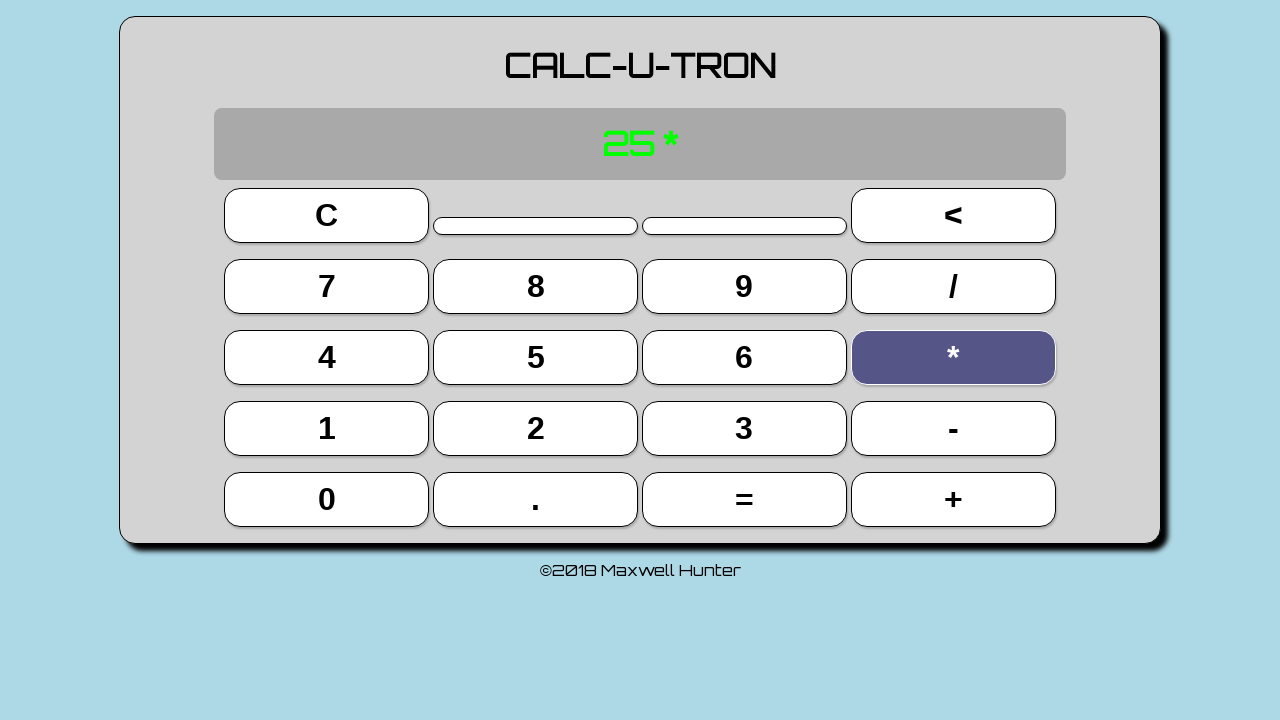

Clicked button 5 at (536, 357) on button >> nth=9
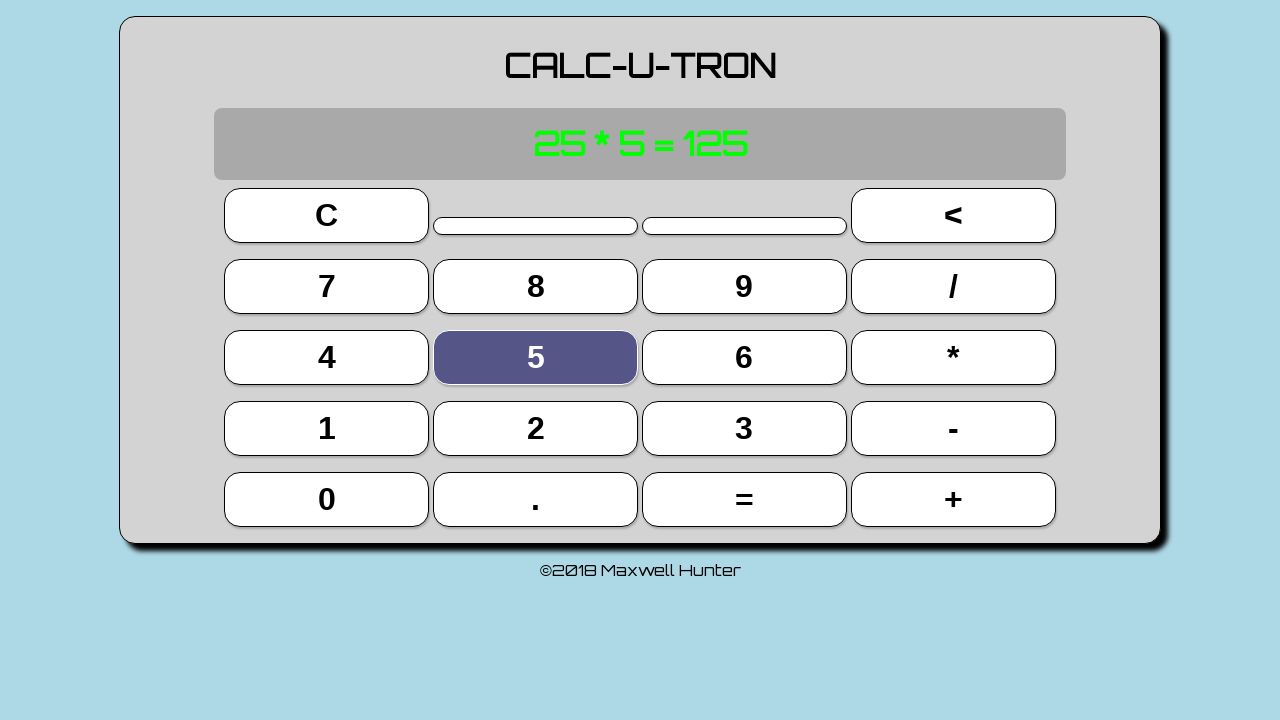

Clicked equals button (=), second operation complete: 25*5=125 at (744, 499) on button >> nth=18
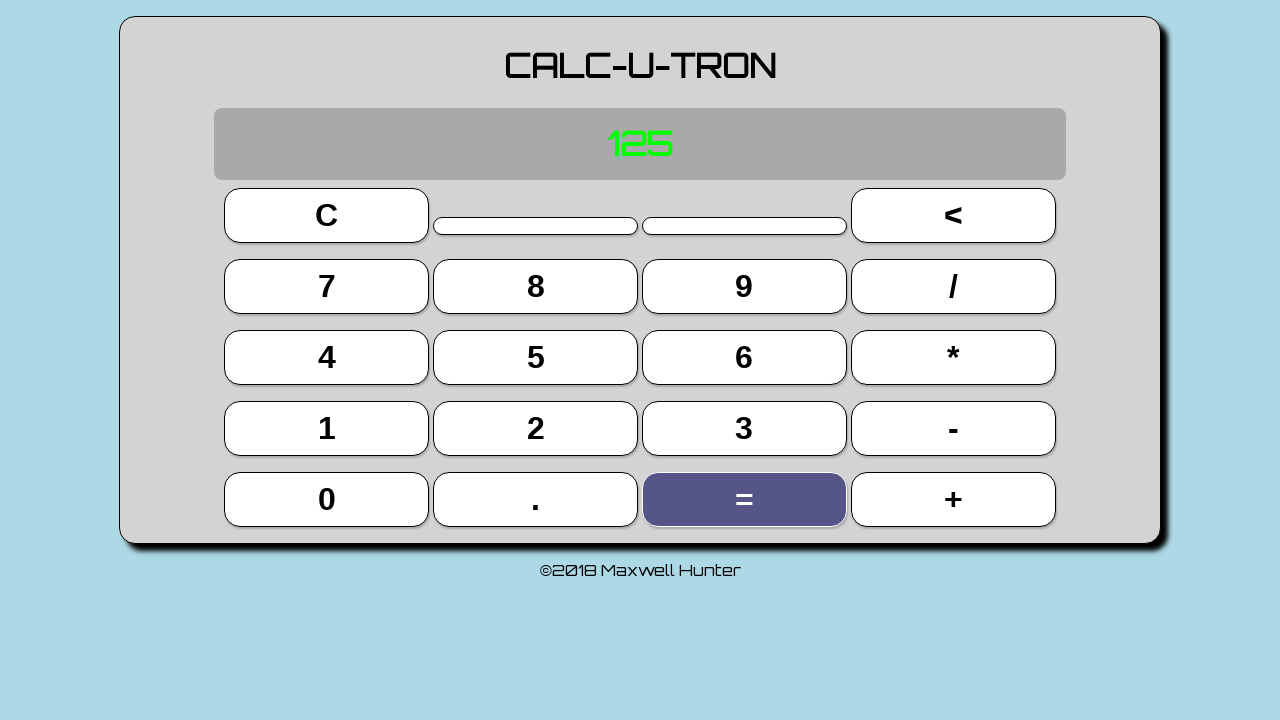

Located calculator display element
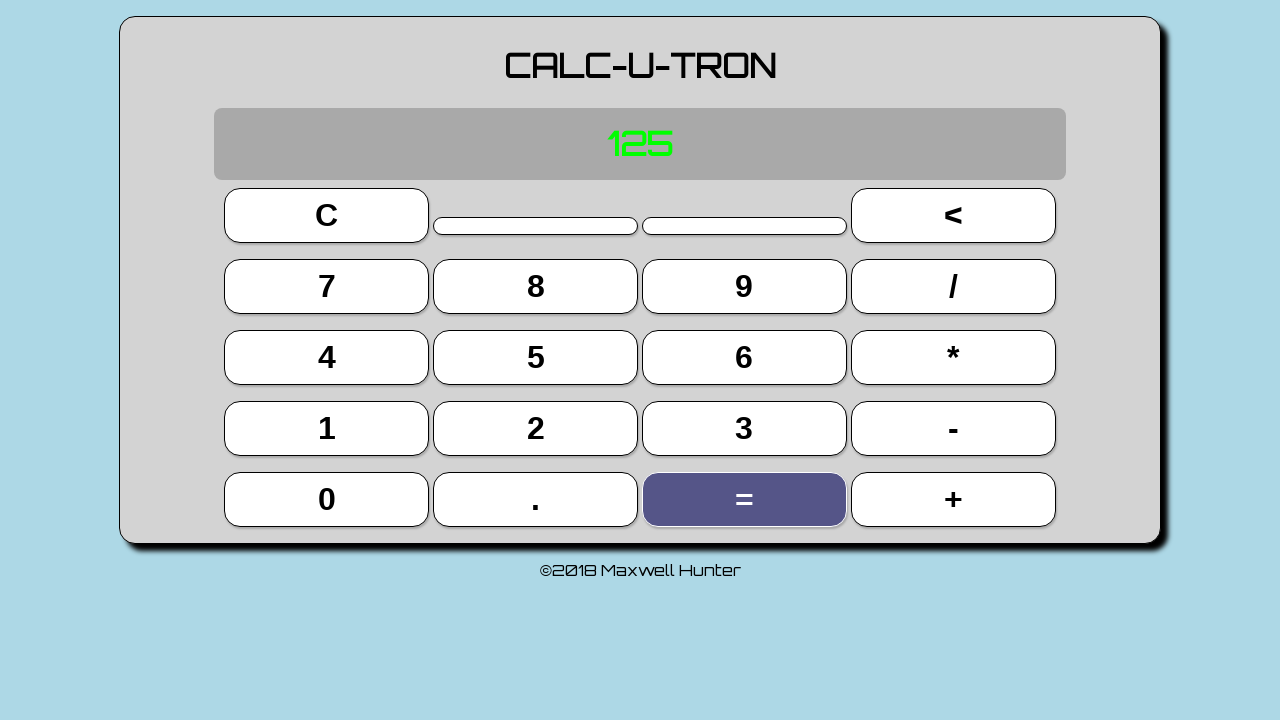

Verified display shows 125 - test passed!
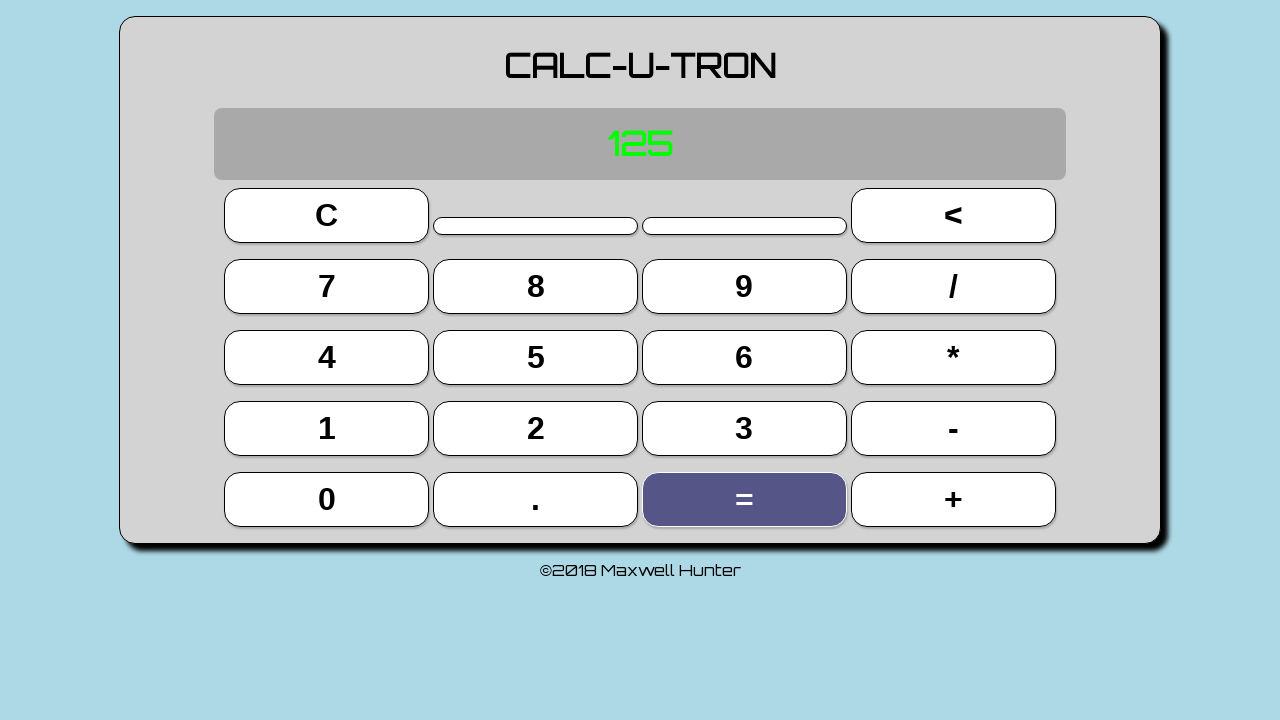

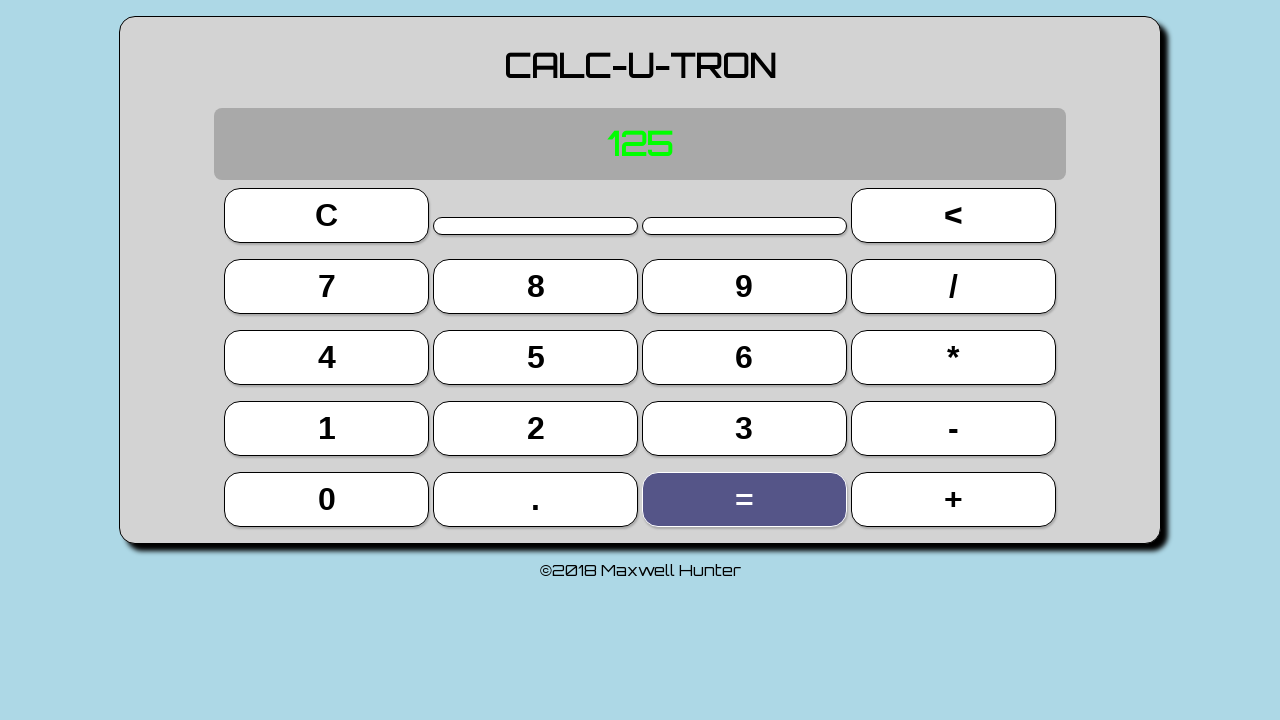